Tests various dropdown selection mechanisms including standard select dropdowns, custom dropdowns for country/city selection, autocomplete dropdowns, and language selection with multiple values

Starting URL: https://www.leafground.com/select.xhtml

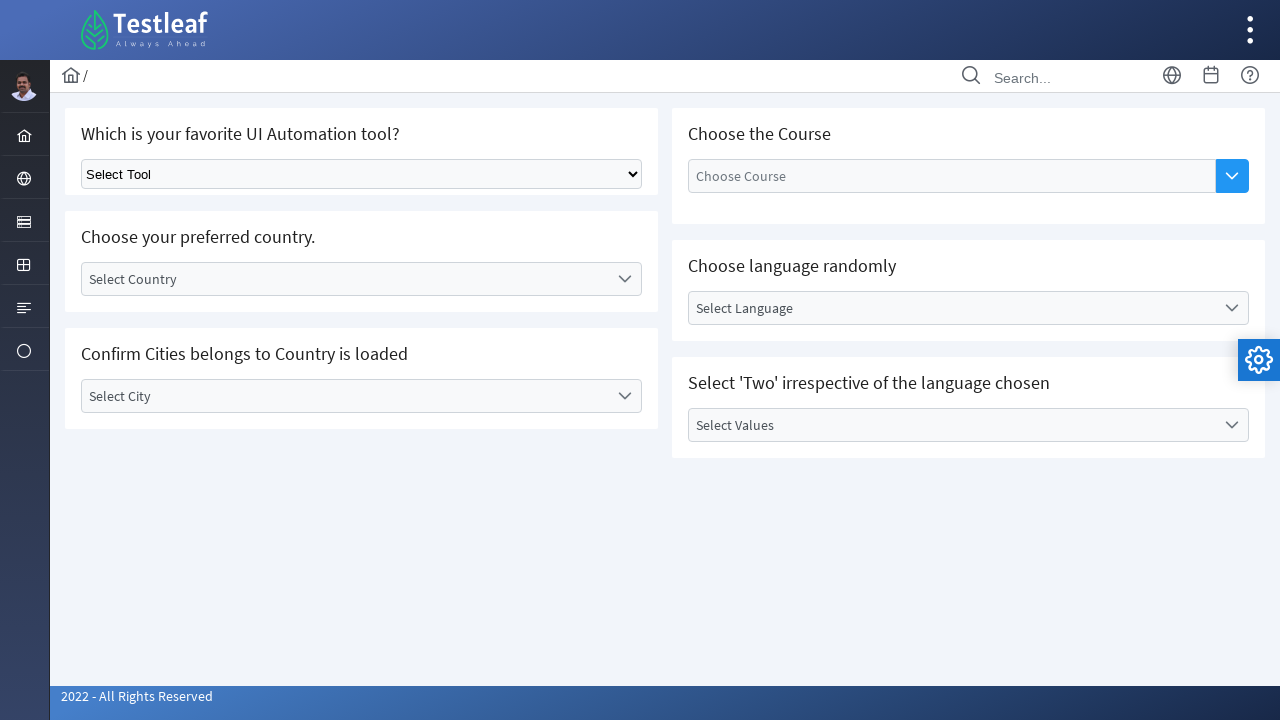

Selected 'Selenium' from standard dropdown on select.ui-selectonemenu
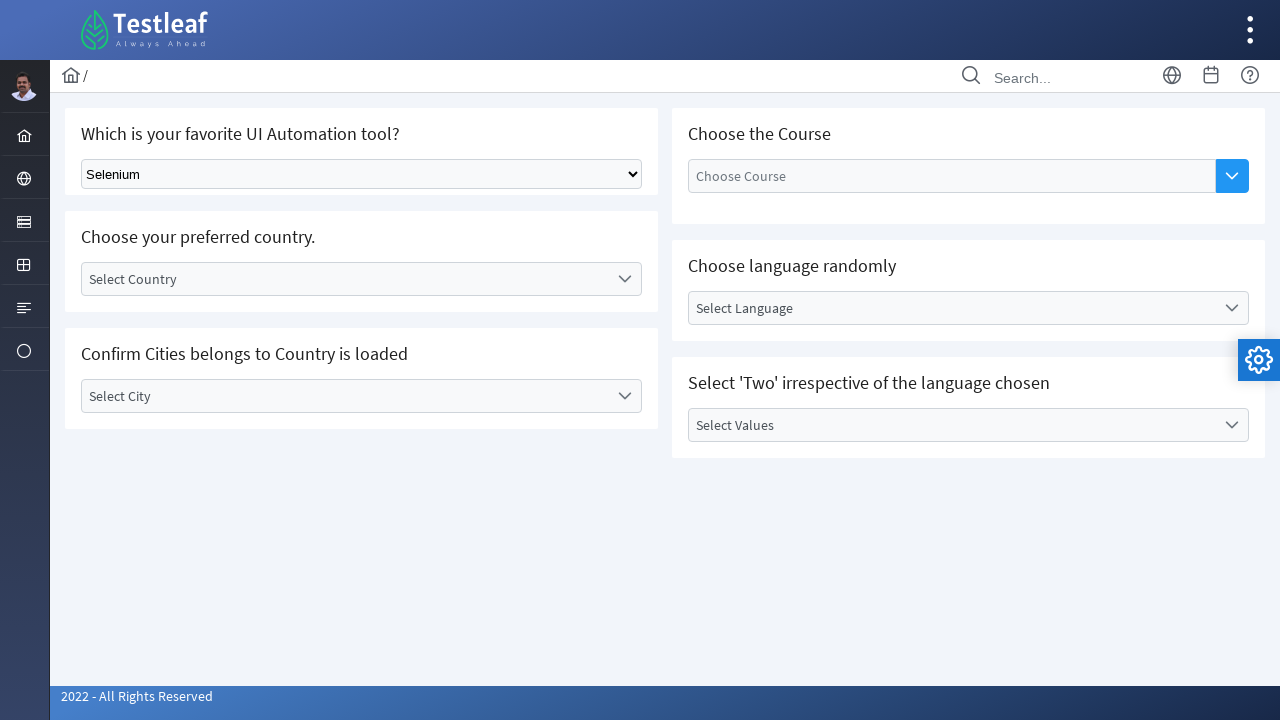

Clicked on country dropdown label at (345, 279) on label:text('Select Country')
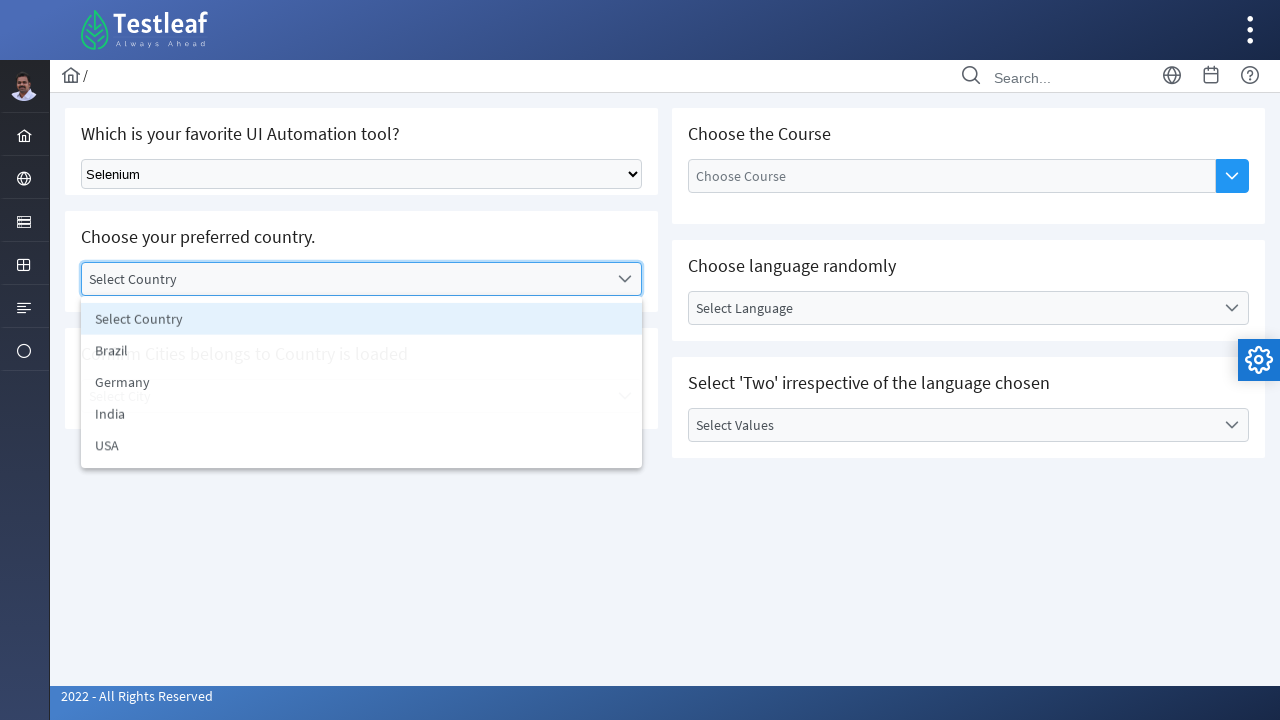

Selected 'India' from country dropdown at (362, 415) on li:text('India')
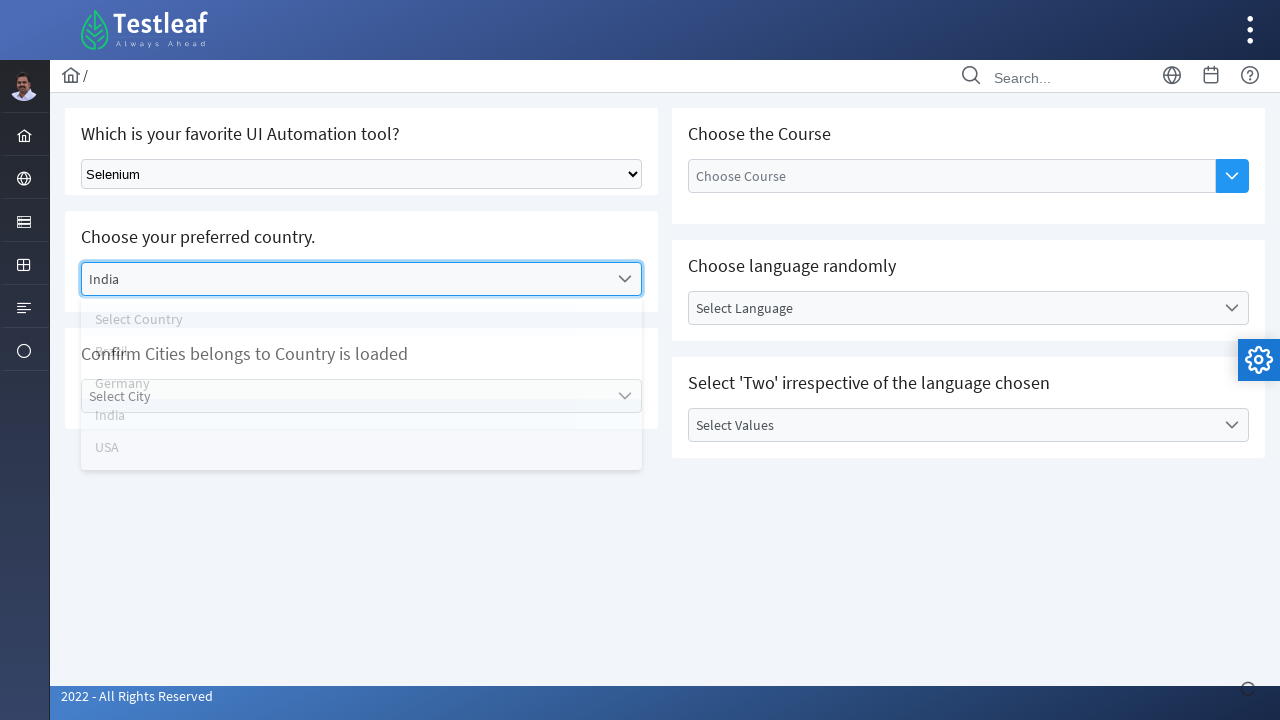

Waited for city dropdown to be enabled
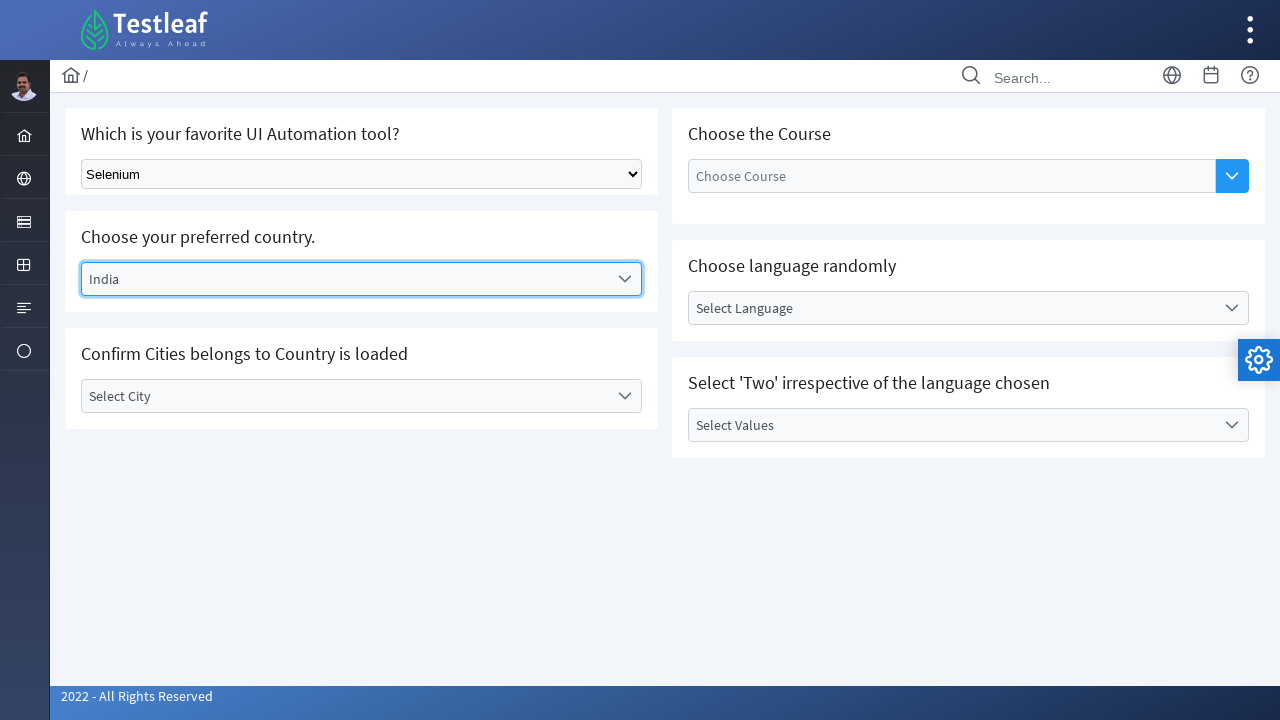

Clicked on city dropdown label at (345, 396) on label:text('Select City')
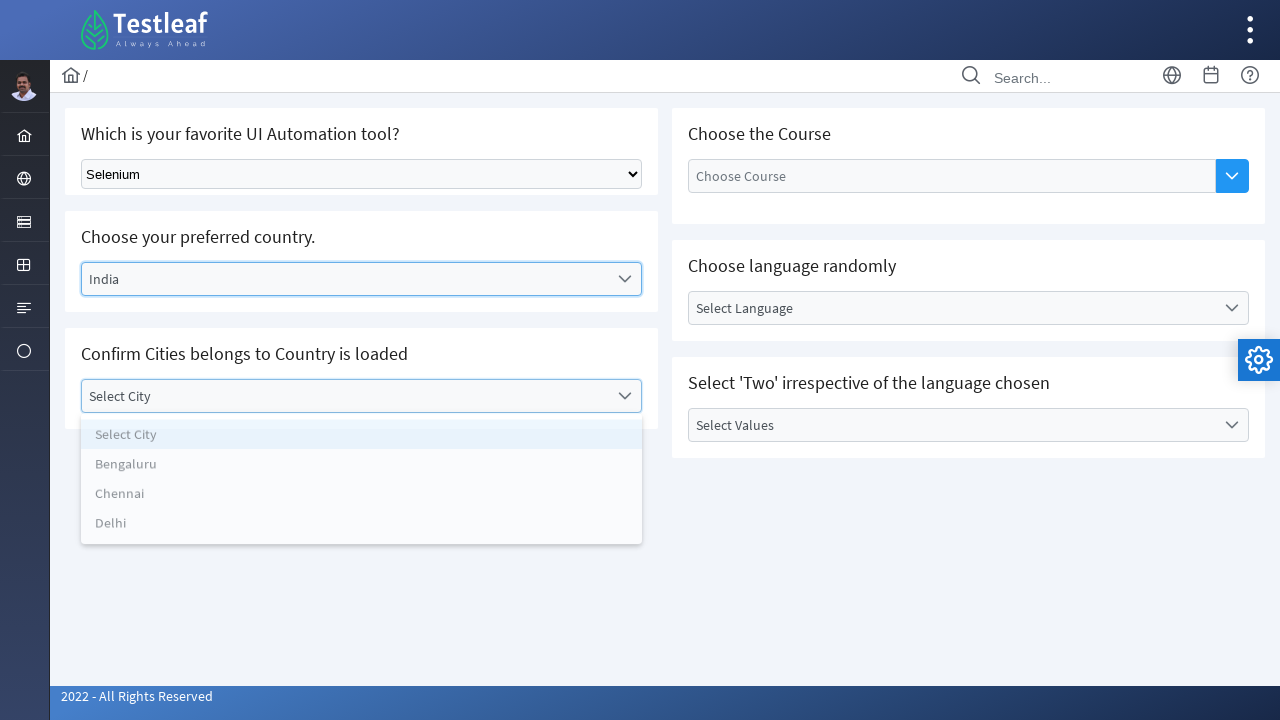

Selected 'Chennai' from city dropdown at (362, 500) on li:text('Chennai')
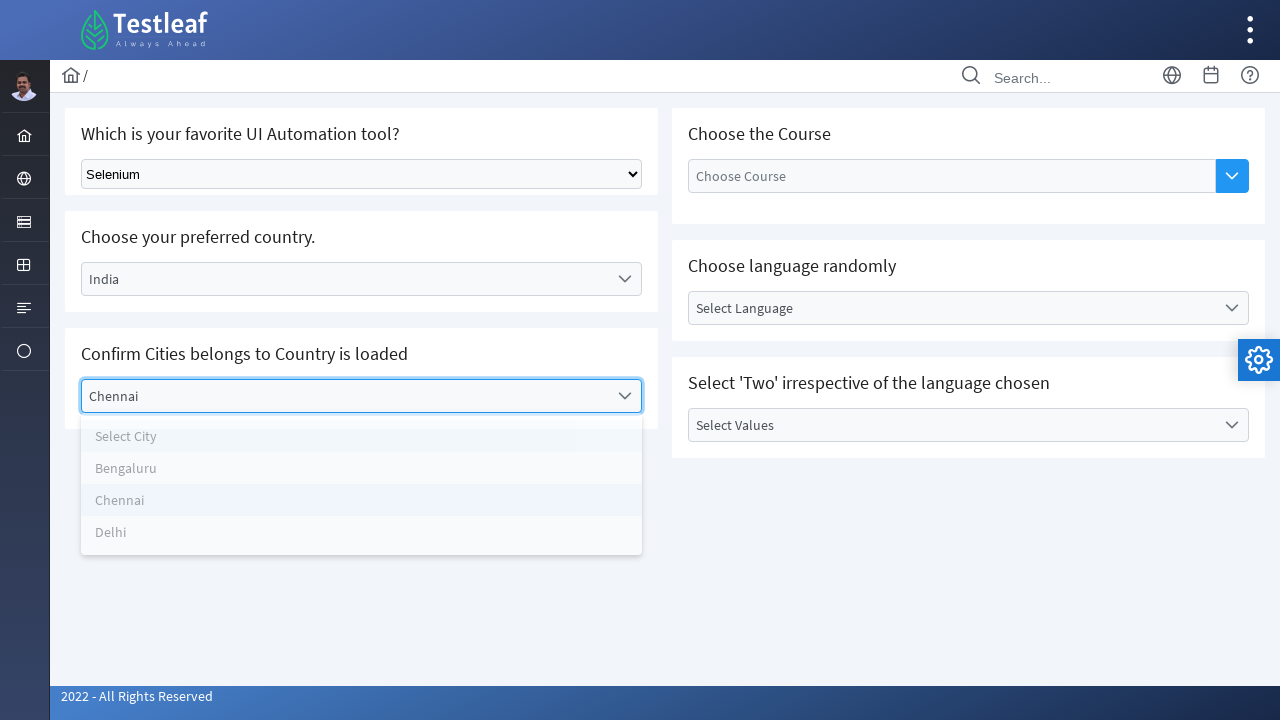

Clicked on first autocomplete dropdown button at (1232, 176) on button.ui-autocomplete-dropdown
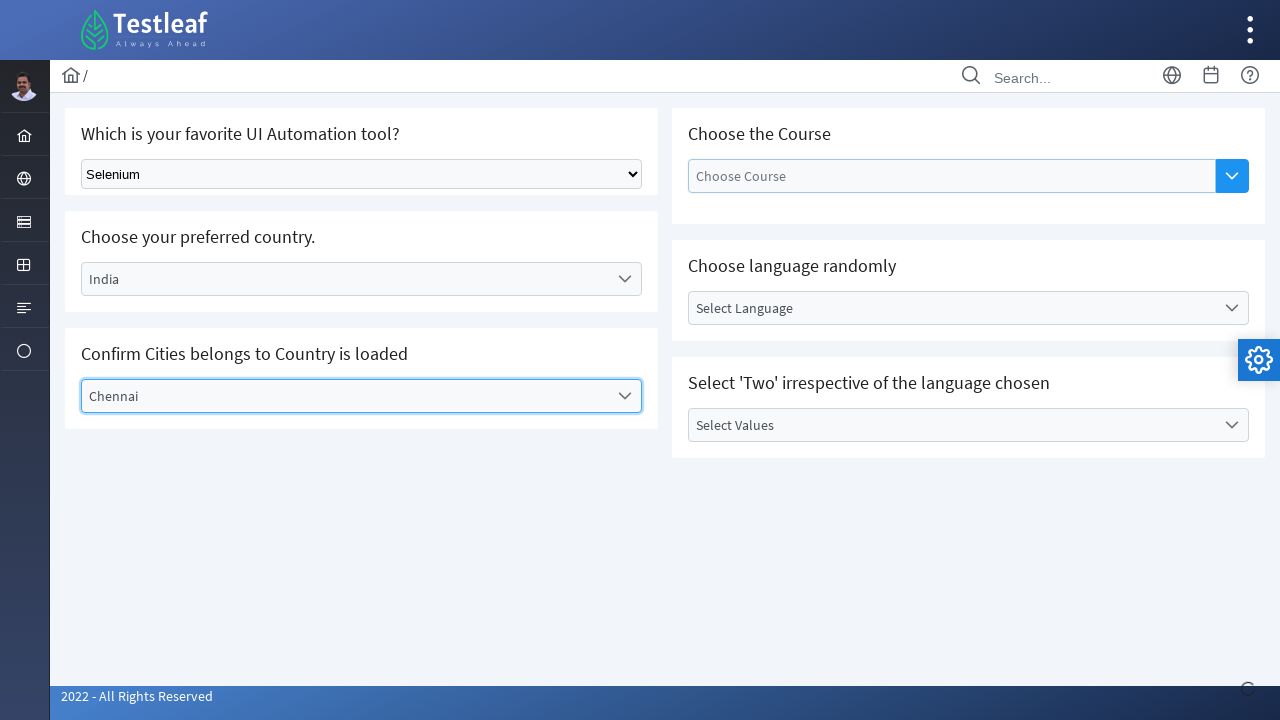

Waited for autocomplete dropdown options to load
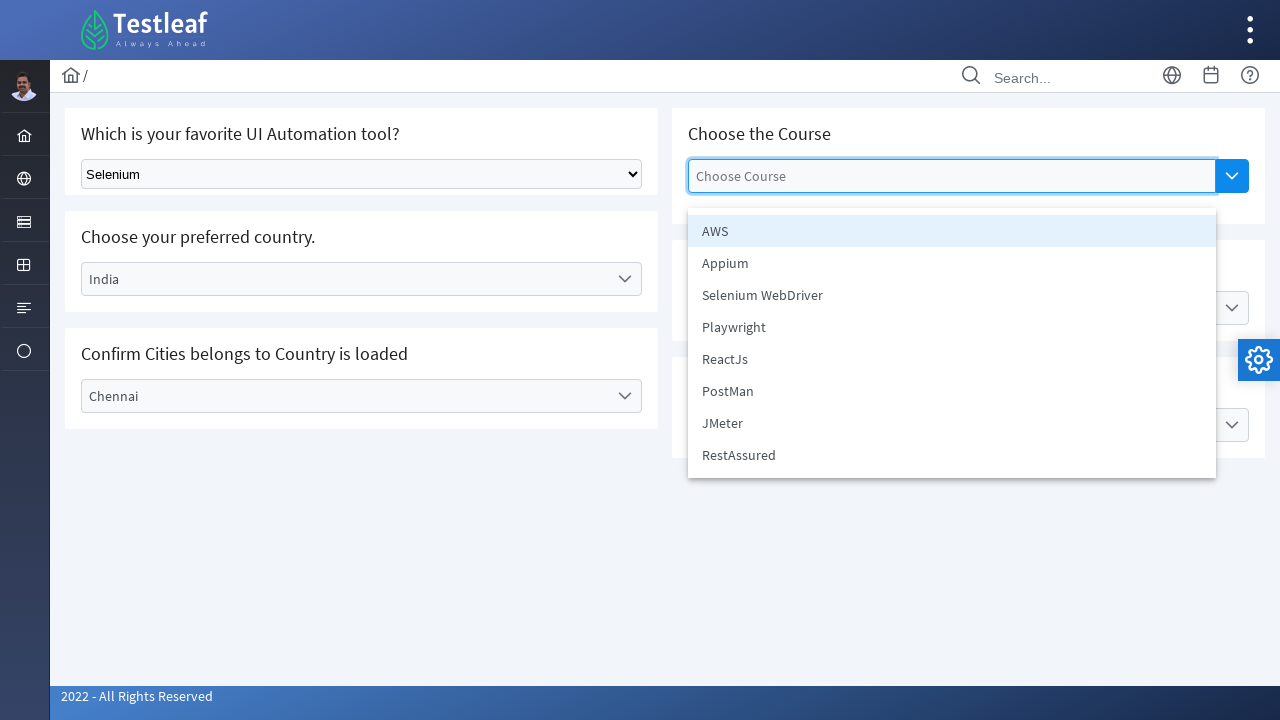

Selected 'Selenium WebDriver' from autocomplete dropdown at (952, 295) on li:text('Selenium WebDriver')
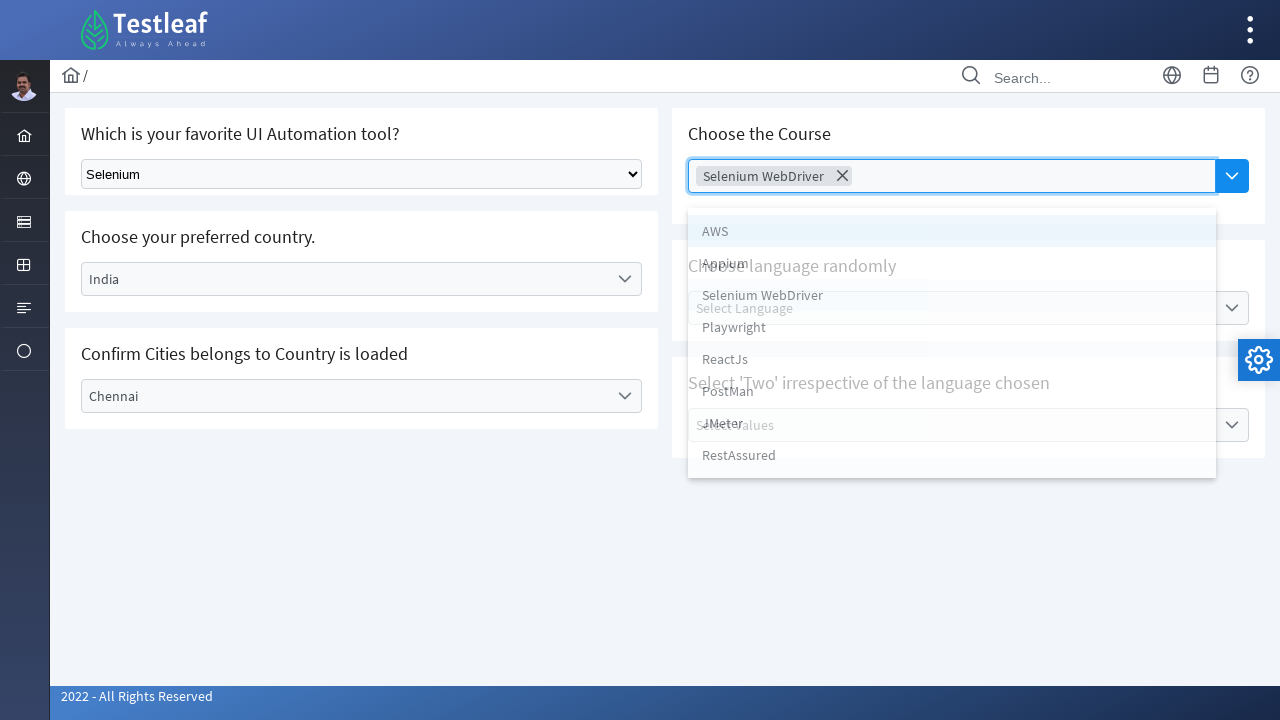

Clicked on second autocomplete dropdown button at (1232, 176) on button.ui-autocomplete-dropdown
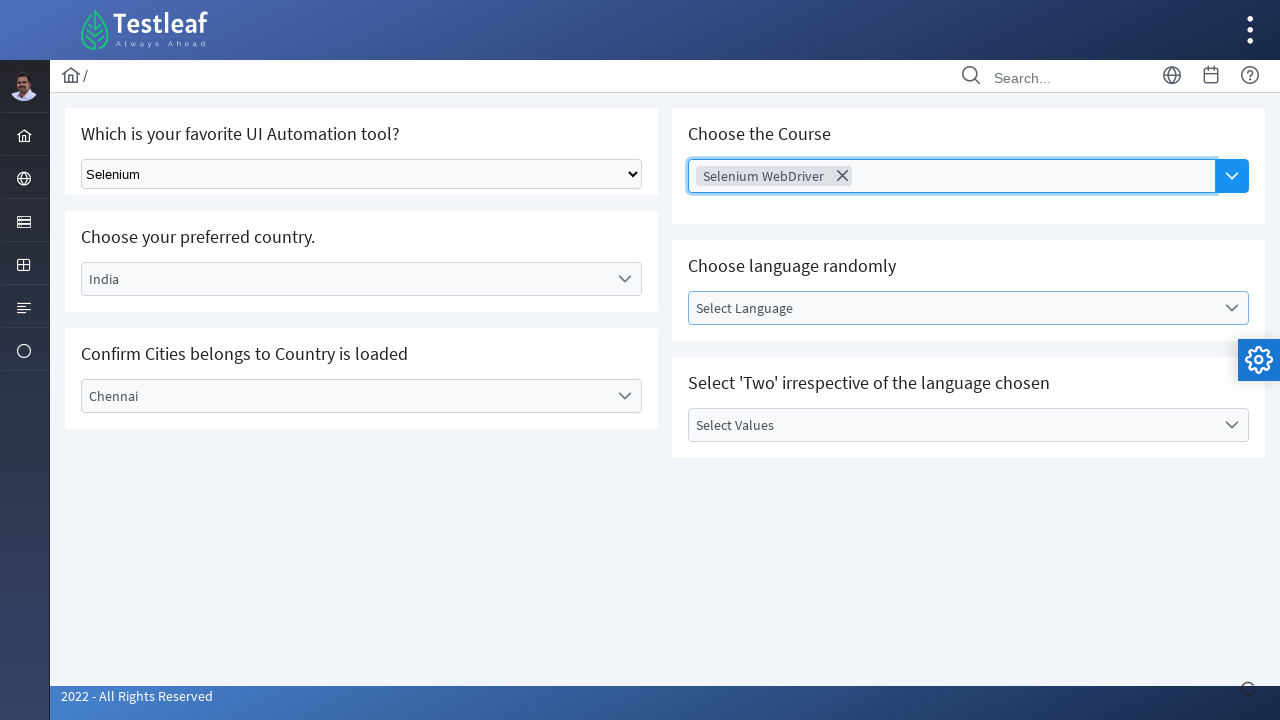

Waited for autocomplete dropdown options to load
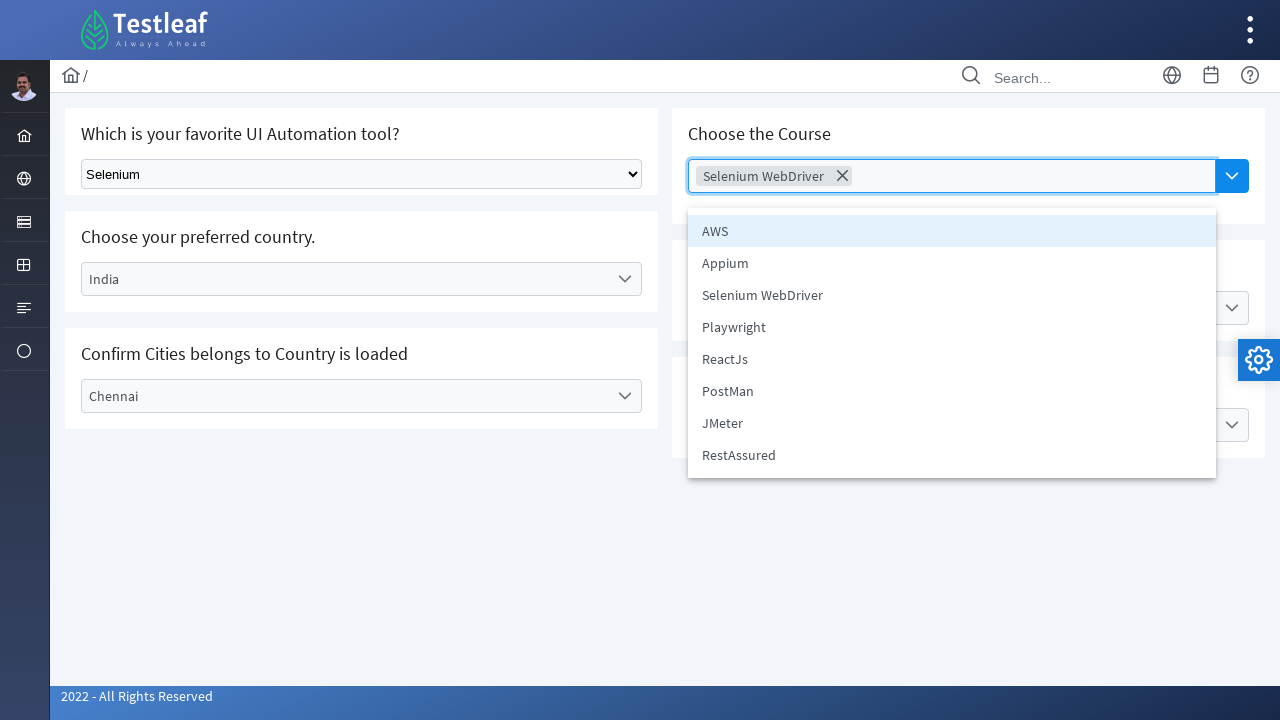

Selected 'AWS' from autocomplete dropdown at (952, 231) on li:text('AWS')
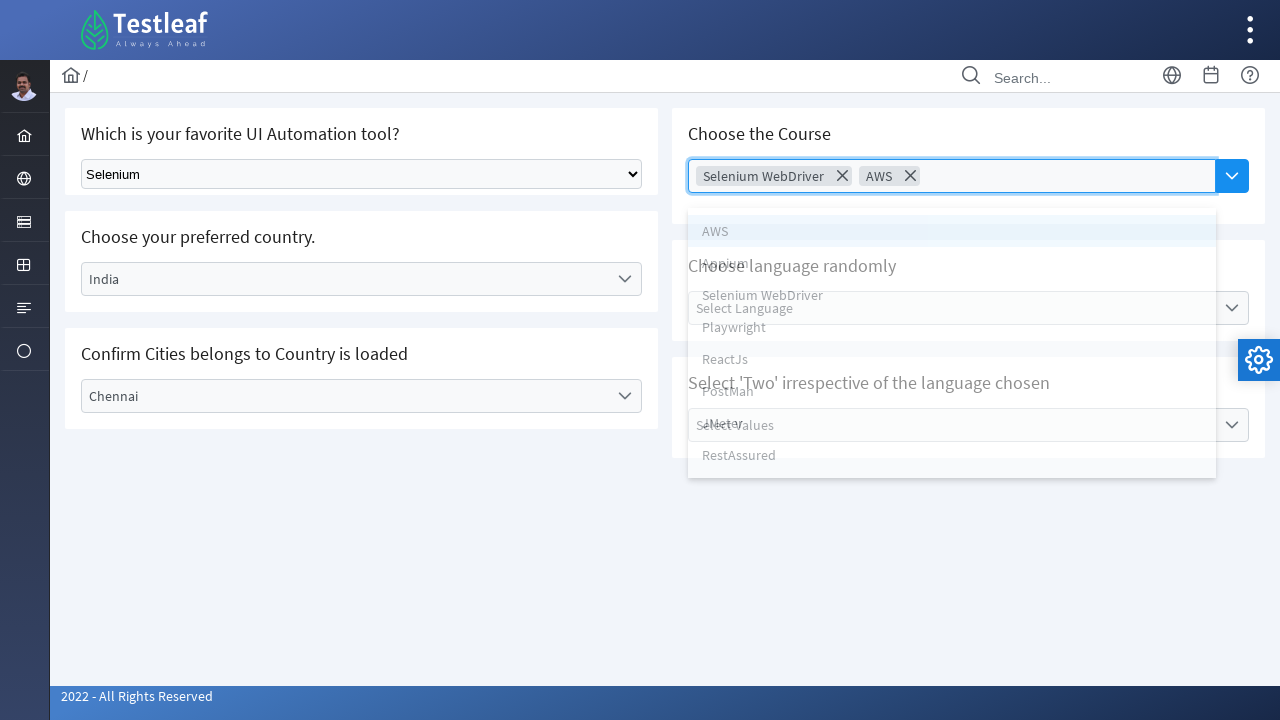

Clicked on language dropdown label at (952, 308) on label:text('Select Language')
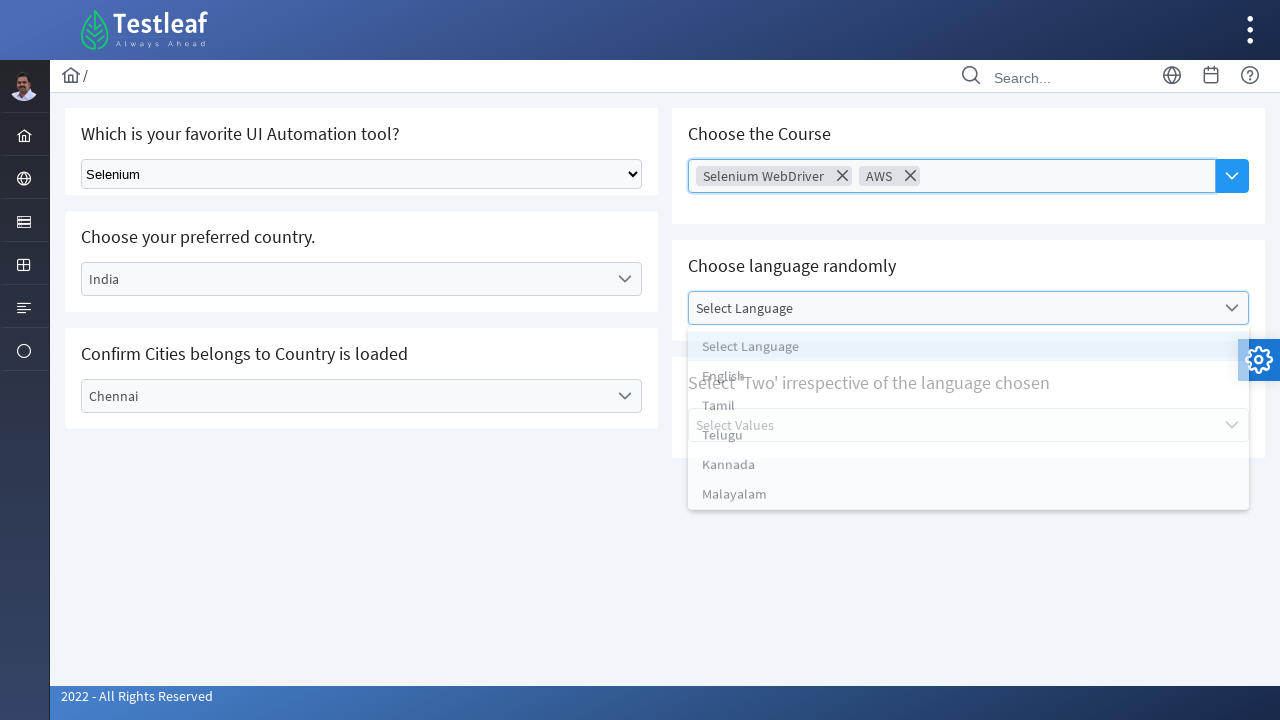

Selected 'Tamil' as language at (968, 412) on li:text('Tamil')
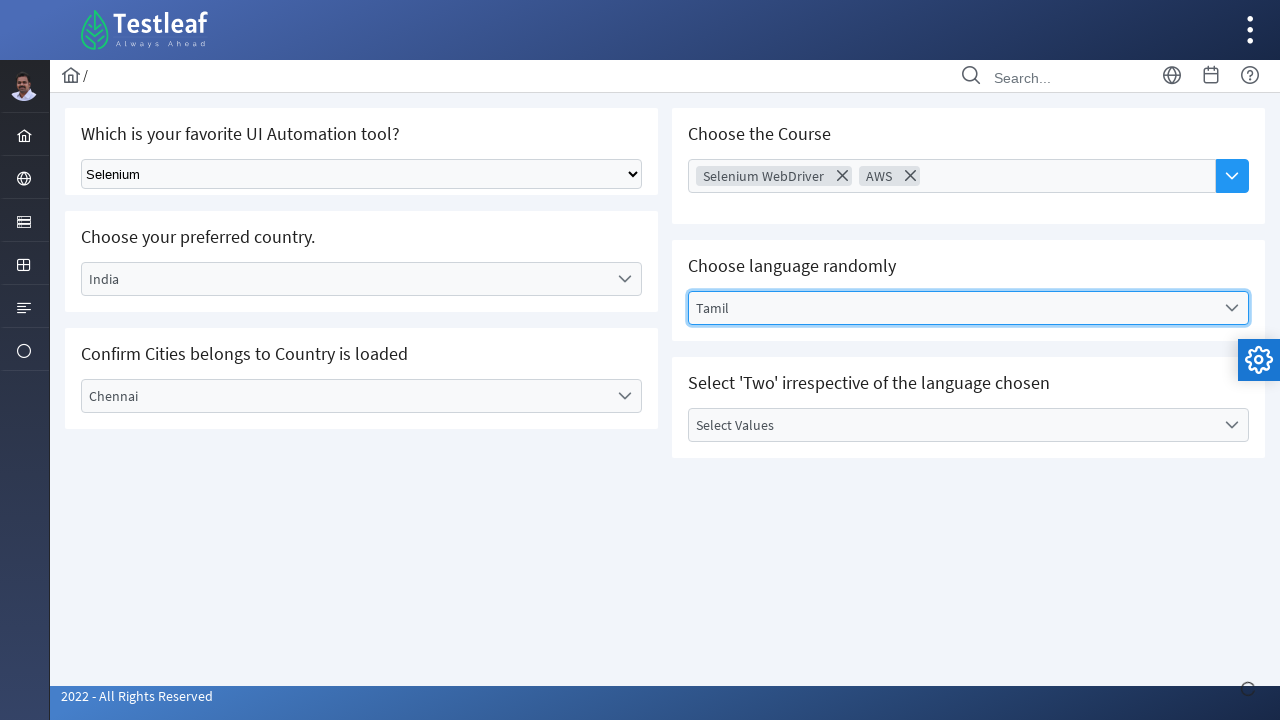

Clicked on select values dropdown label at (952, 425) on label:text('Select Values')
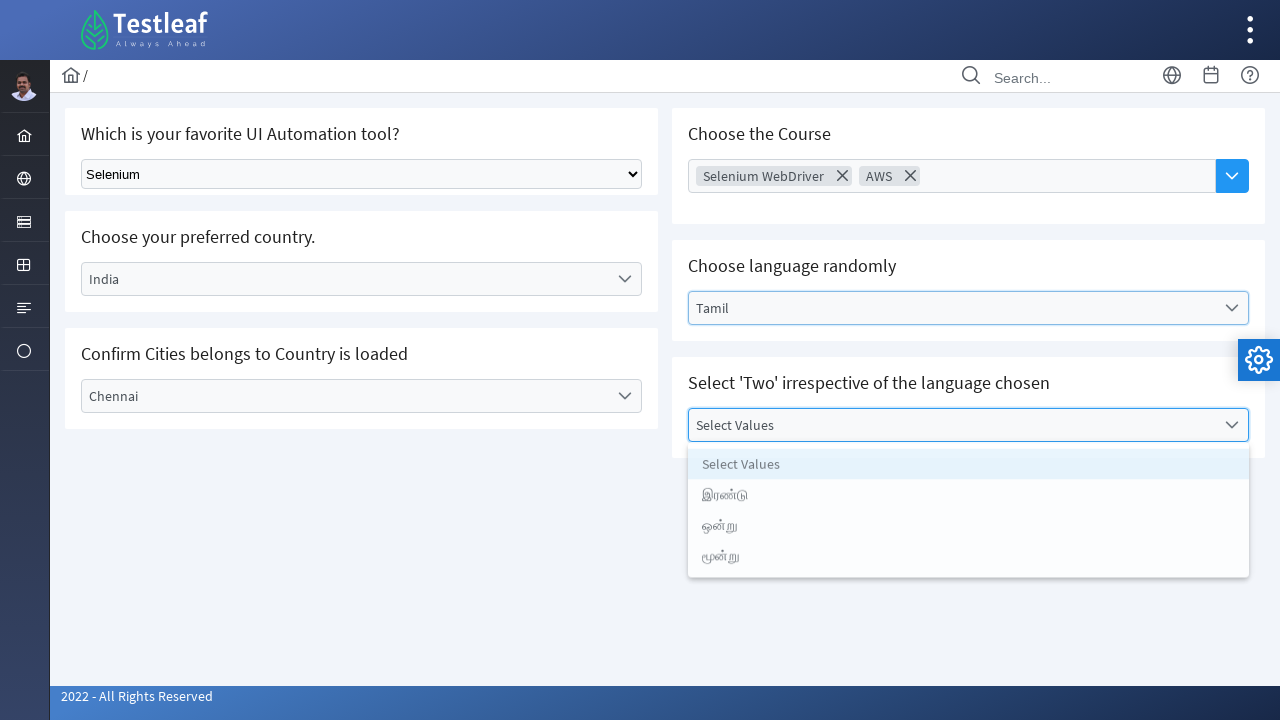

Selected 'இரண்டு' (Two in Tamil) from values dropdown at (968, 497) on li:text('இரண்டு')
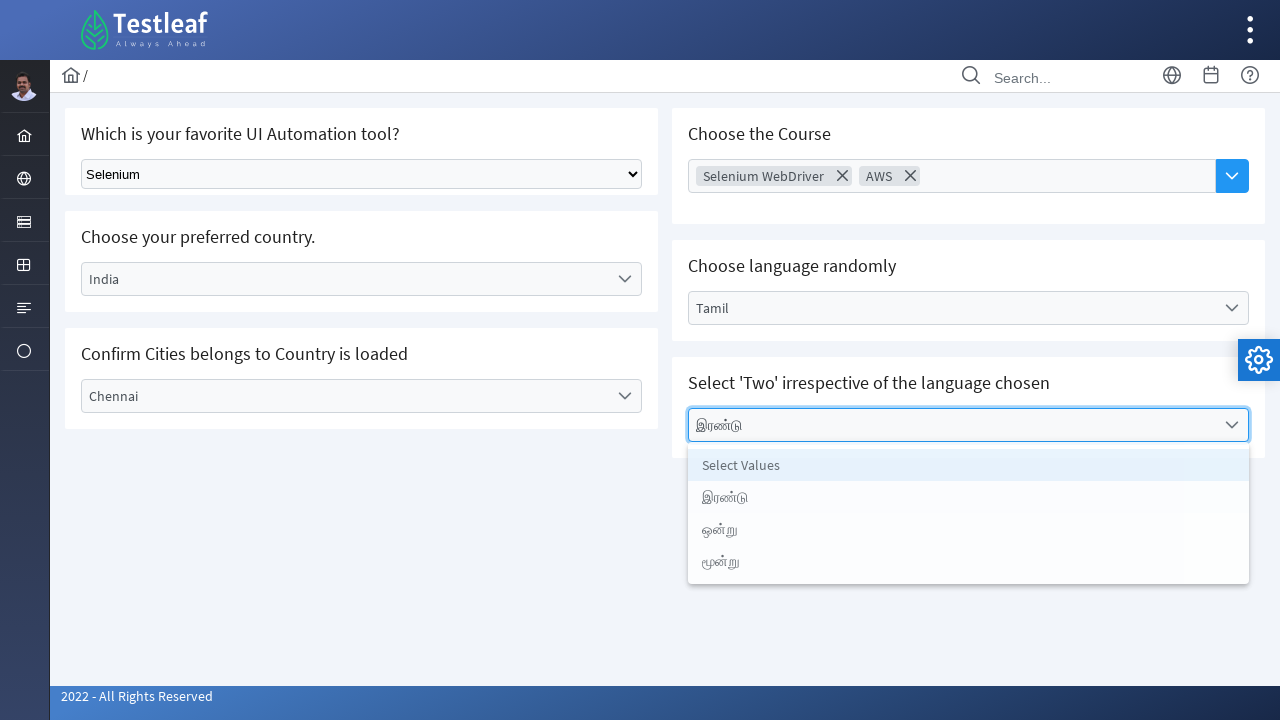

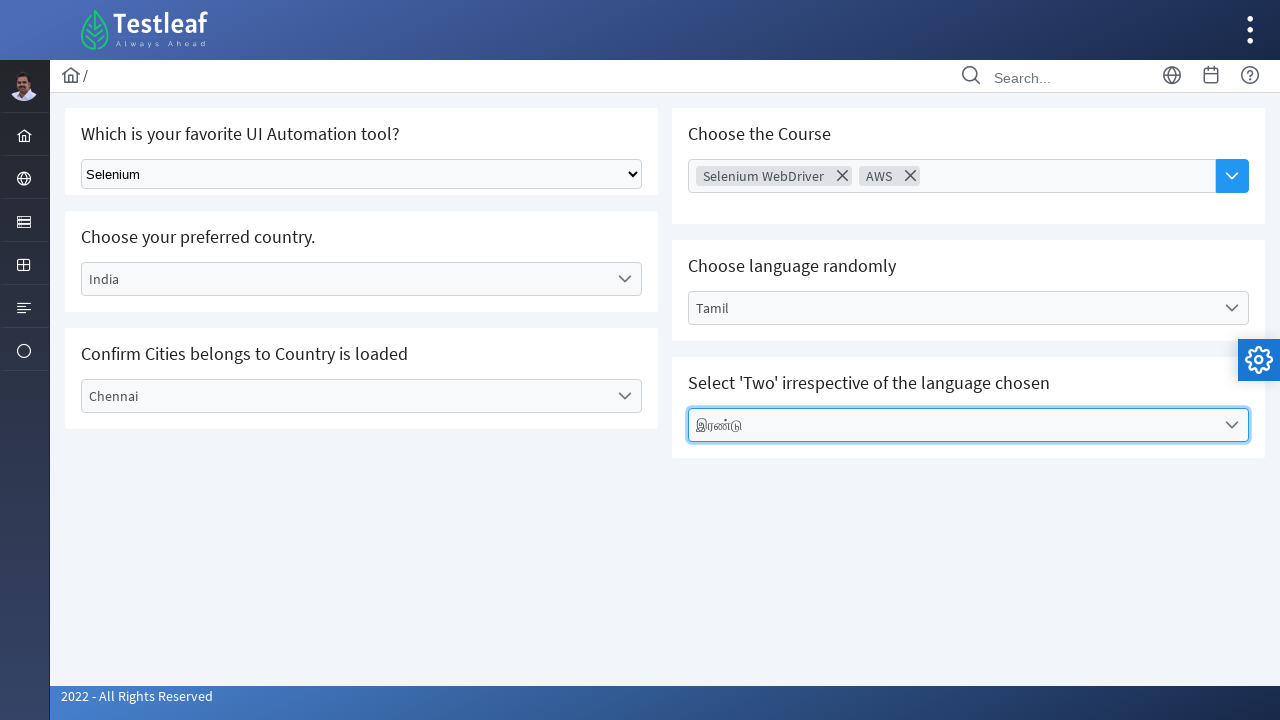